Tests clicking a button identified by its CSS class (btn-primary) and handling the JavaScript alert that appears, repeating this action 3 times to verify consistent behavior.

Starting URL: http://uitestingplayground.com/classattr

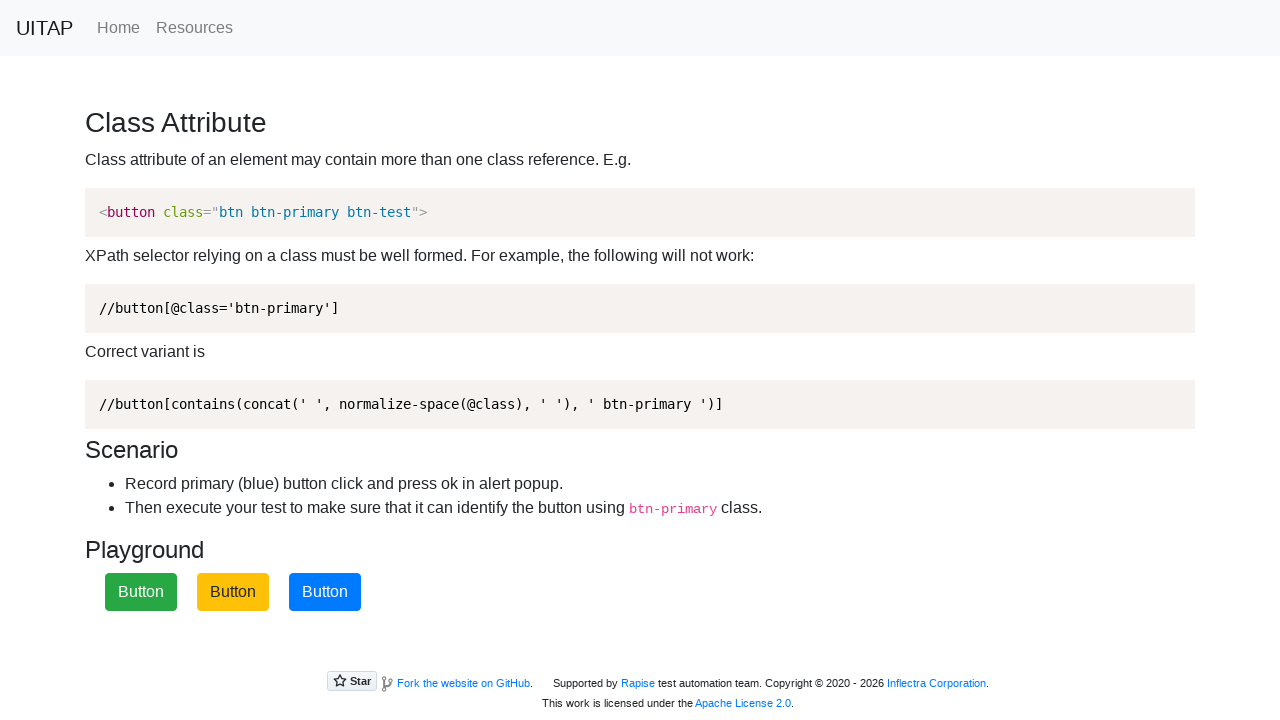

Navigated to classattr test page
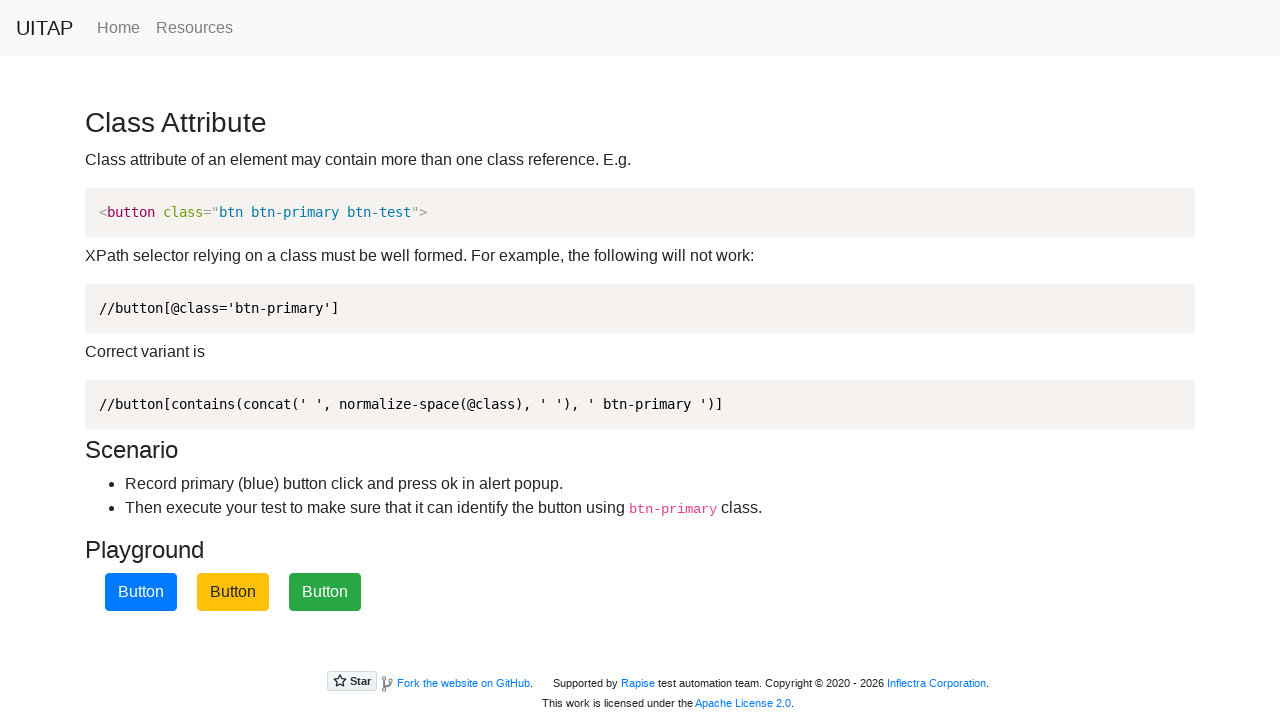

Clicked button with btn-primary CSS class at (141, 592) on xpath=//button[contains(concat(' ', normalize-space(@class), ' '), ' btn-primary
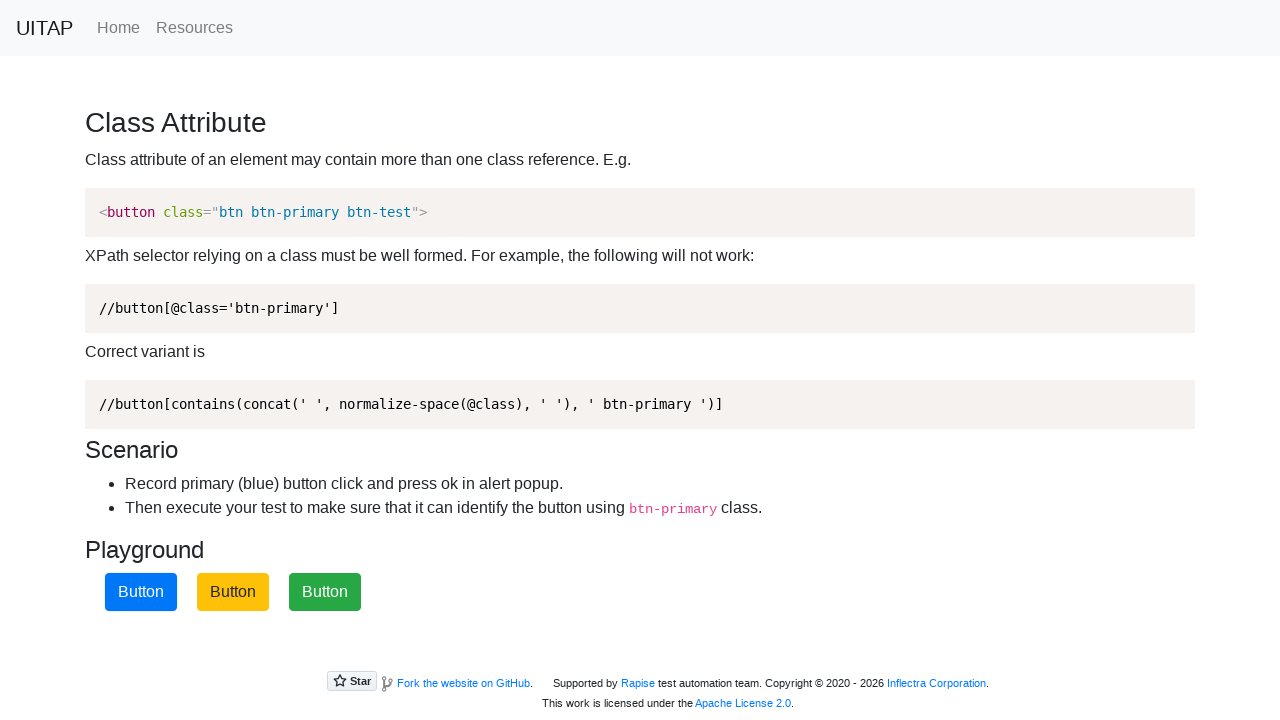

Accepted JavaScript alert dialog
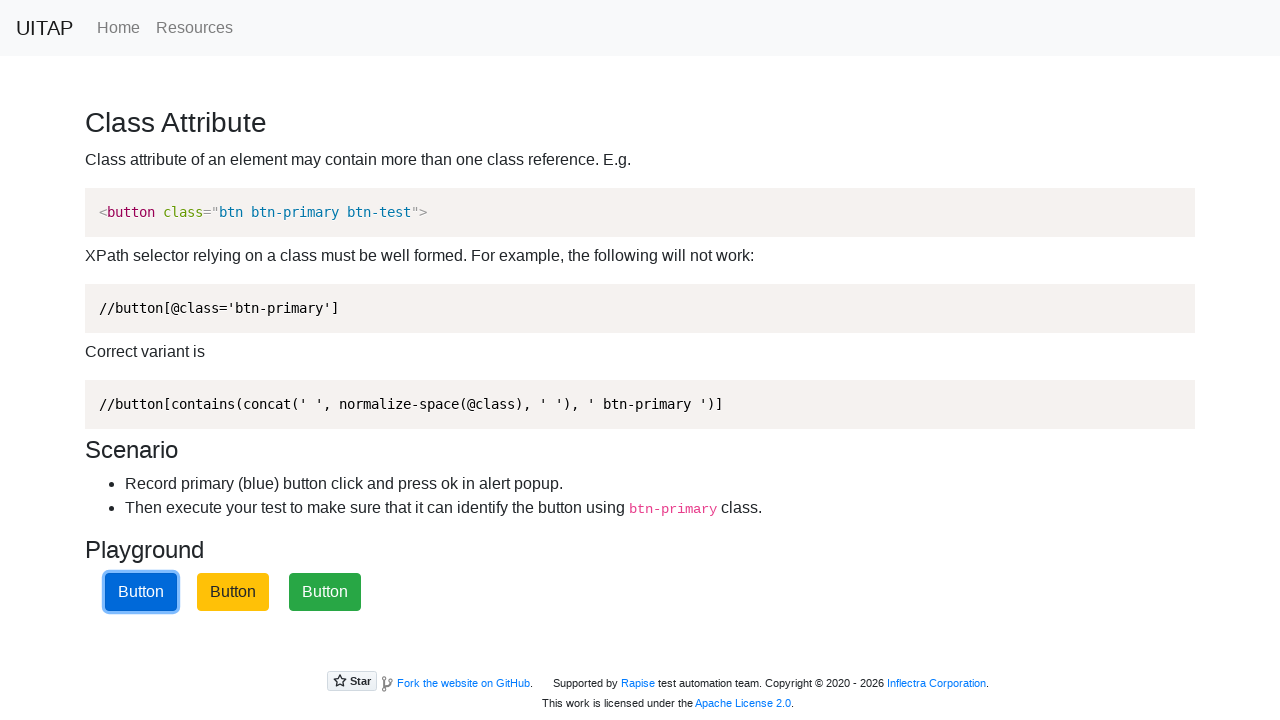

Waited for page to stabilize
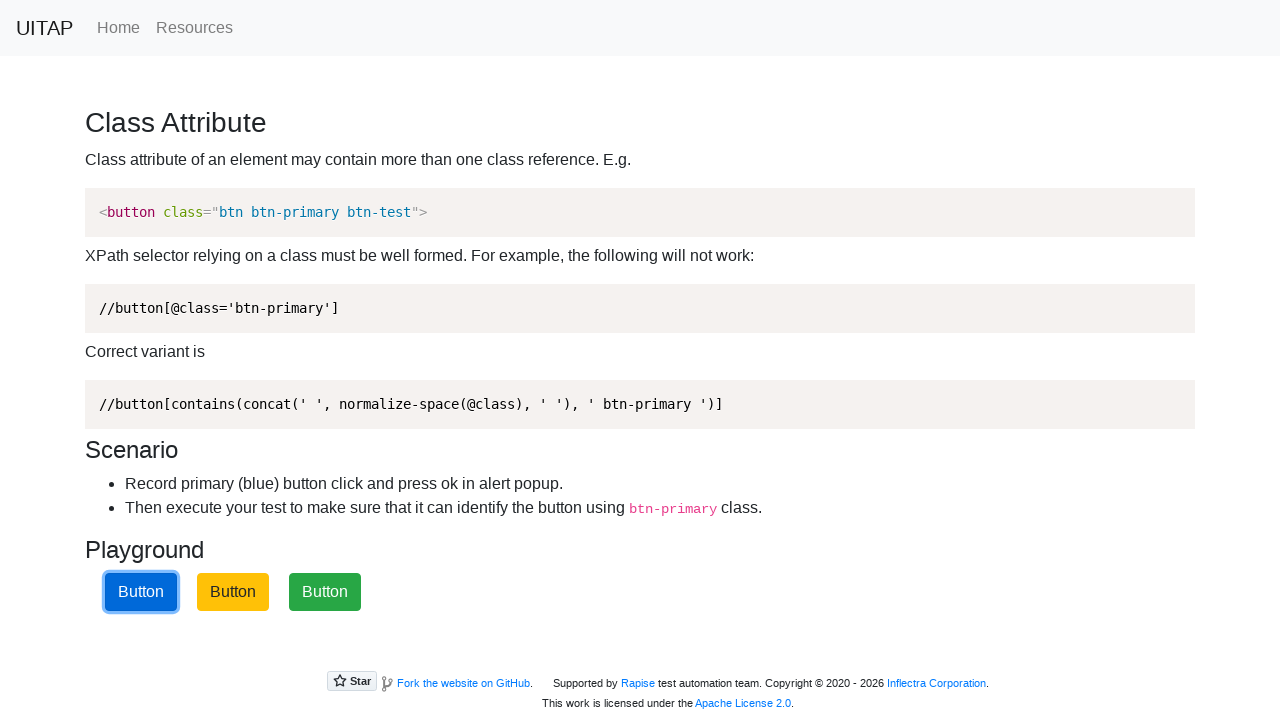

Clicked button with btn-primary CSS class at (141, 592) on xpath=//button[contains(concat(' ', normalize-space(@class), ' '), ' btn-primary
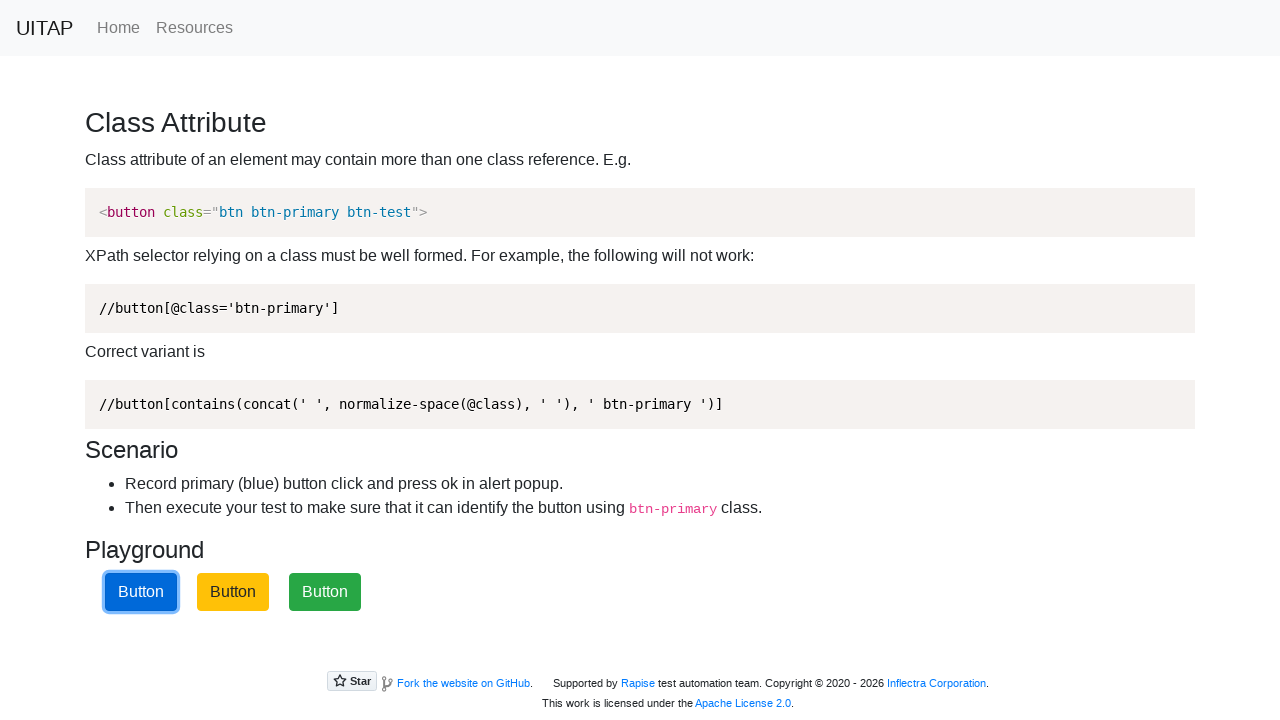

Accepted JavaScript alert dialog
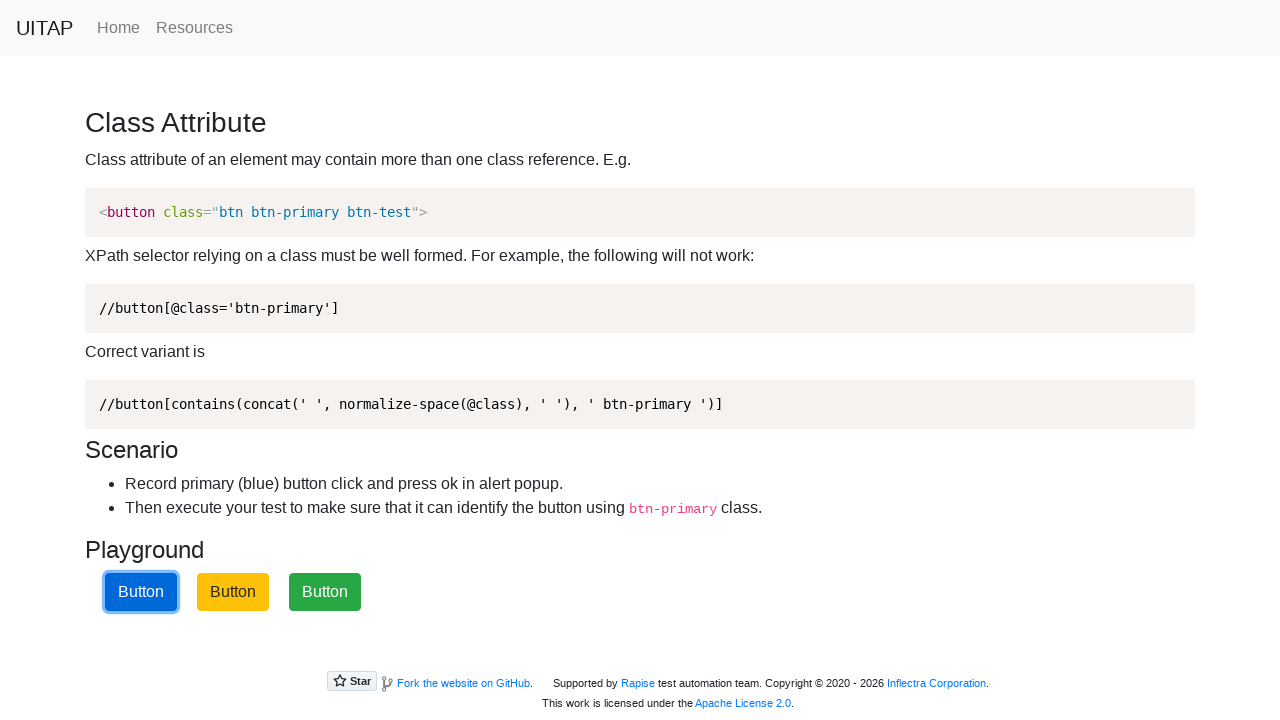

Waited for page to stabilize
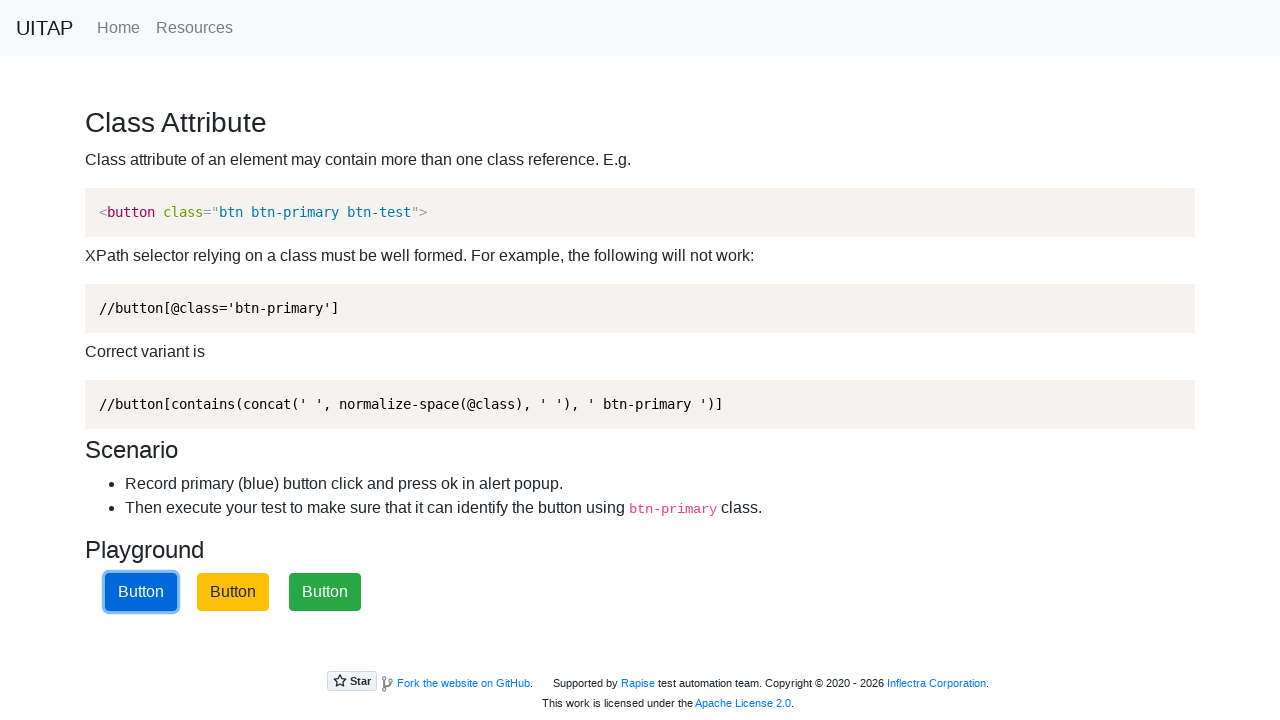

Clicked button with btn-primary CSS class at (141, 592) on xpath=//button[contains(concat(' ', normalize-space(@class), ' '), ' btn-primary
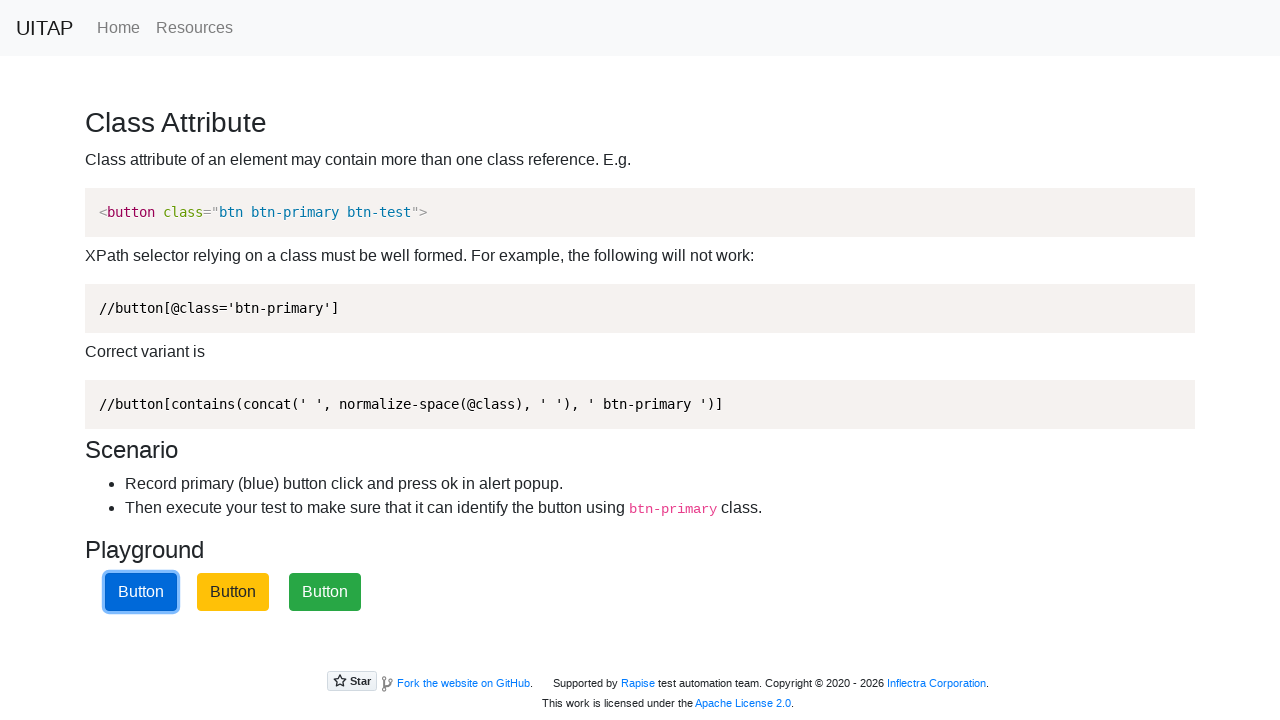

Accepted JavaScript alert dialog
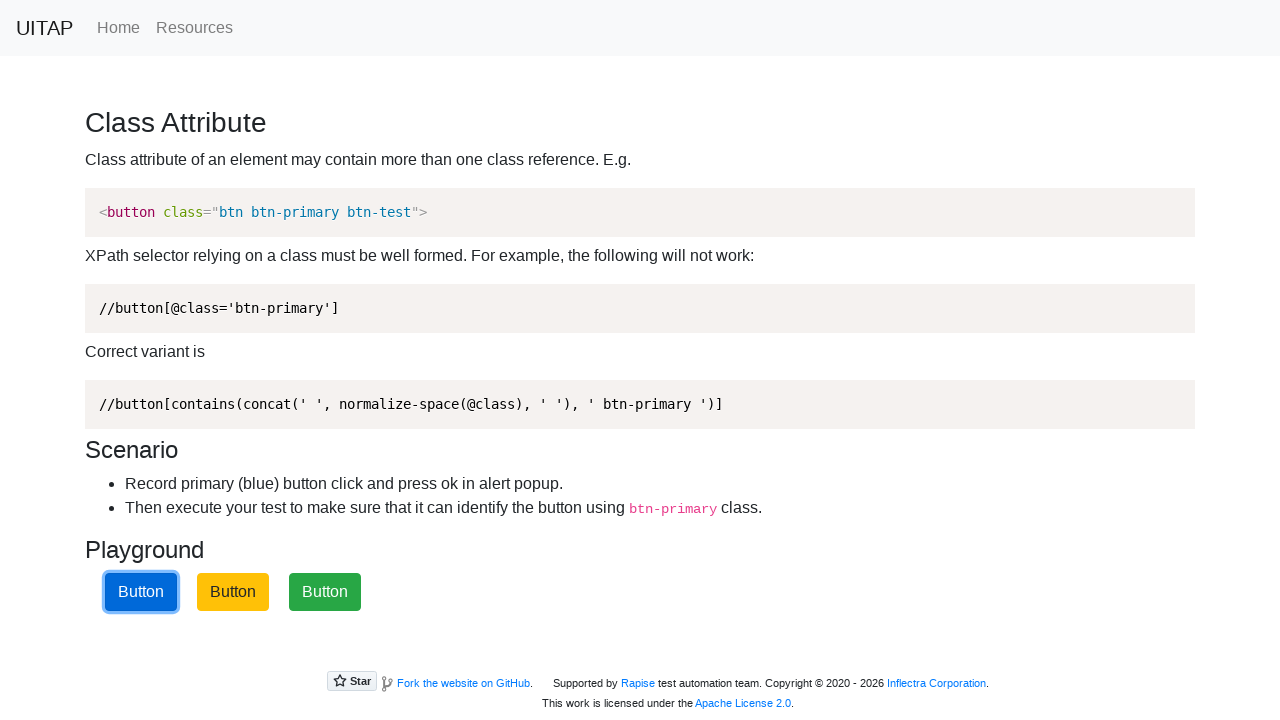

Waited for page to stabilize
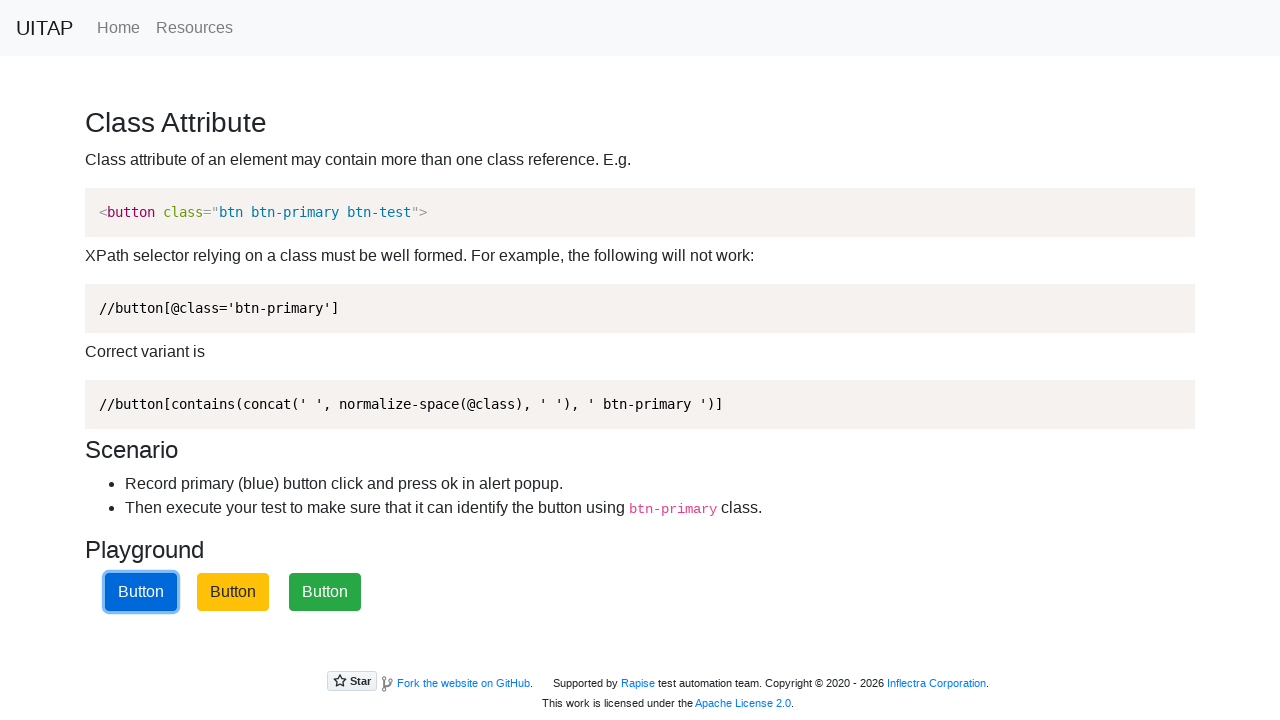

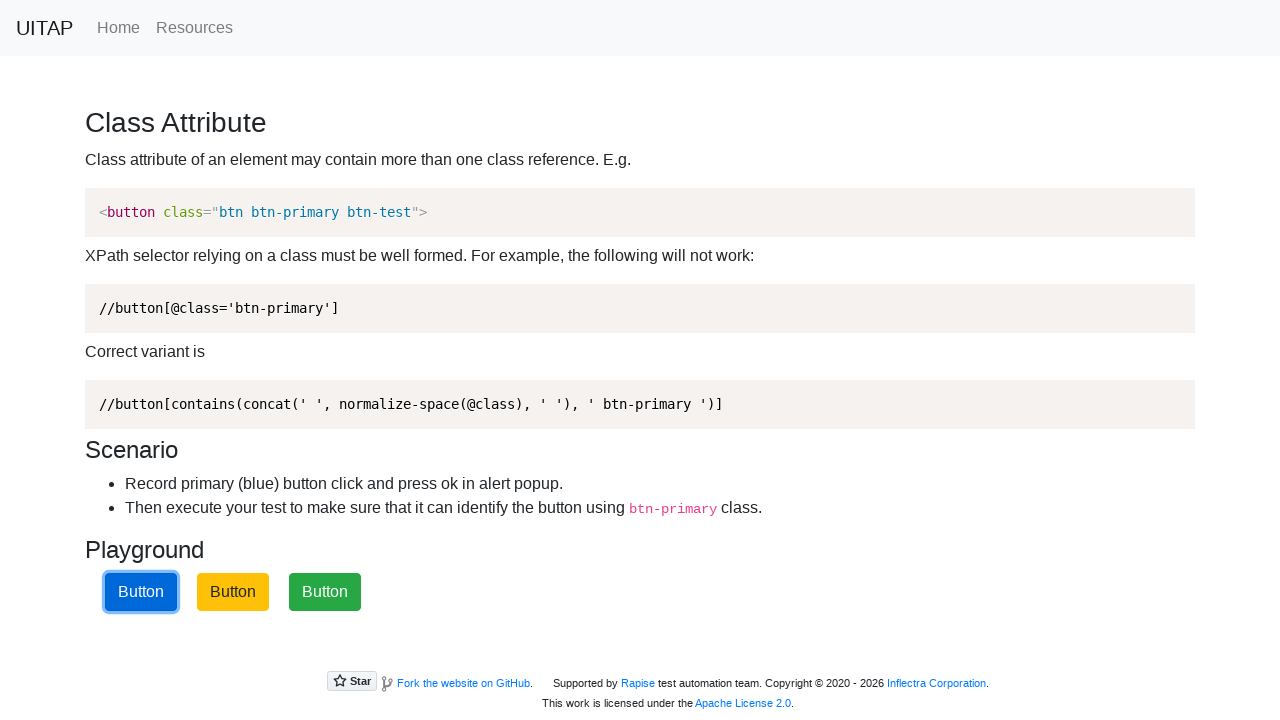